Navigates to American Golf homepage and verifies that hyperlinks are present on the page

Starting URL: https://www.americangolf.eu/

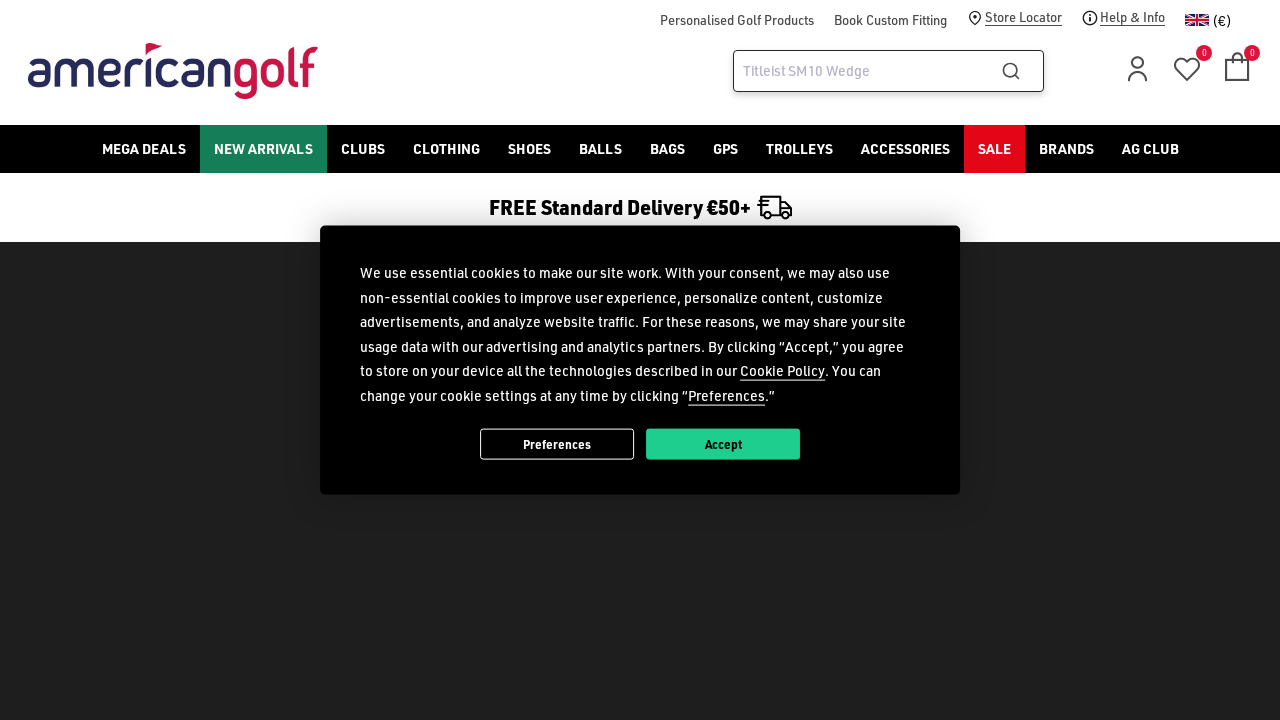

Waited for page to load (domcontentloaded state)
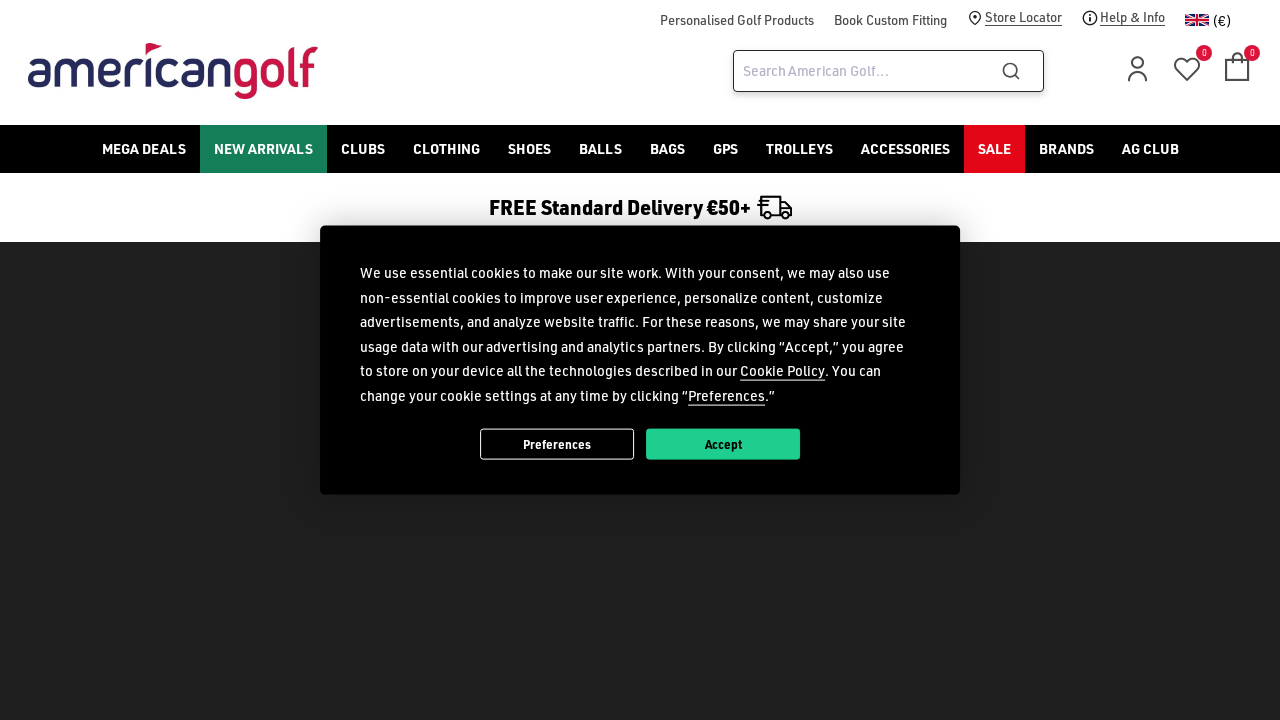

Waited for hyperlinks to be present on the page
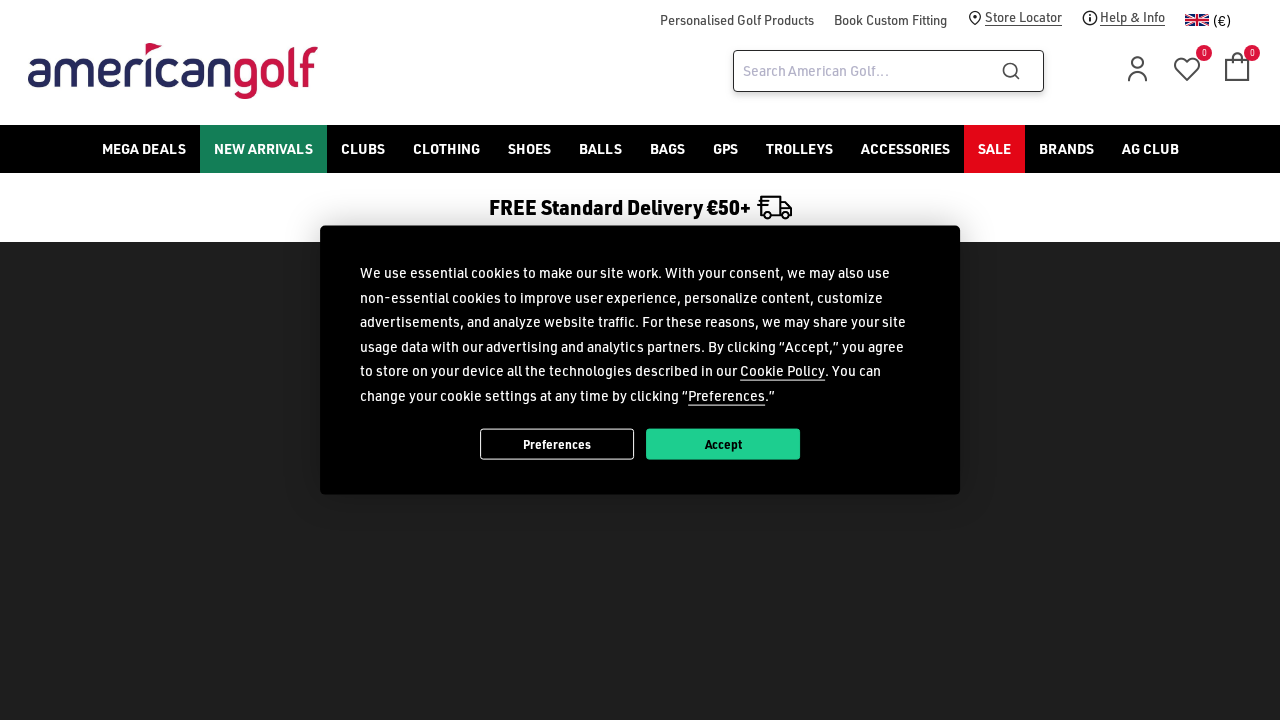

Located all hyperlinks on the page
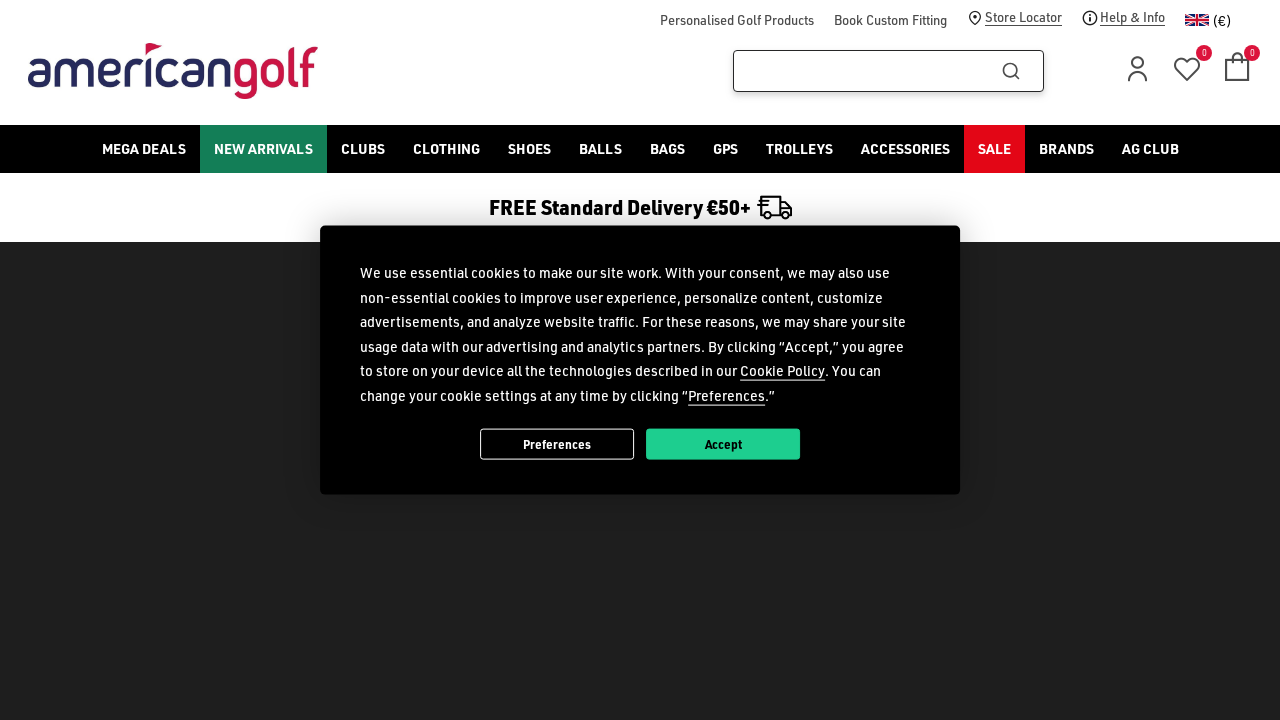

Verified that hyperlinks are present on the page (found 660 links)
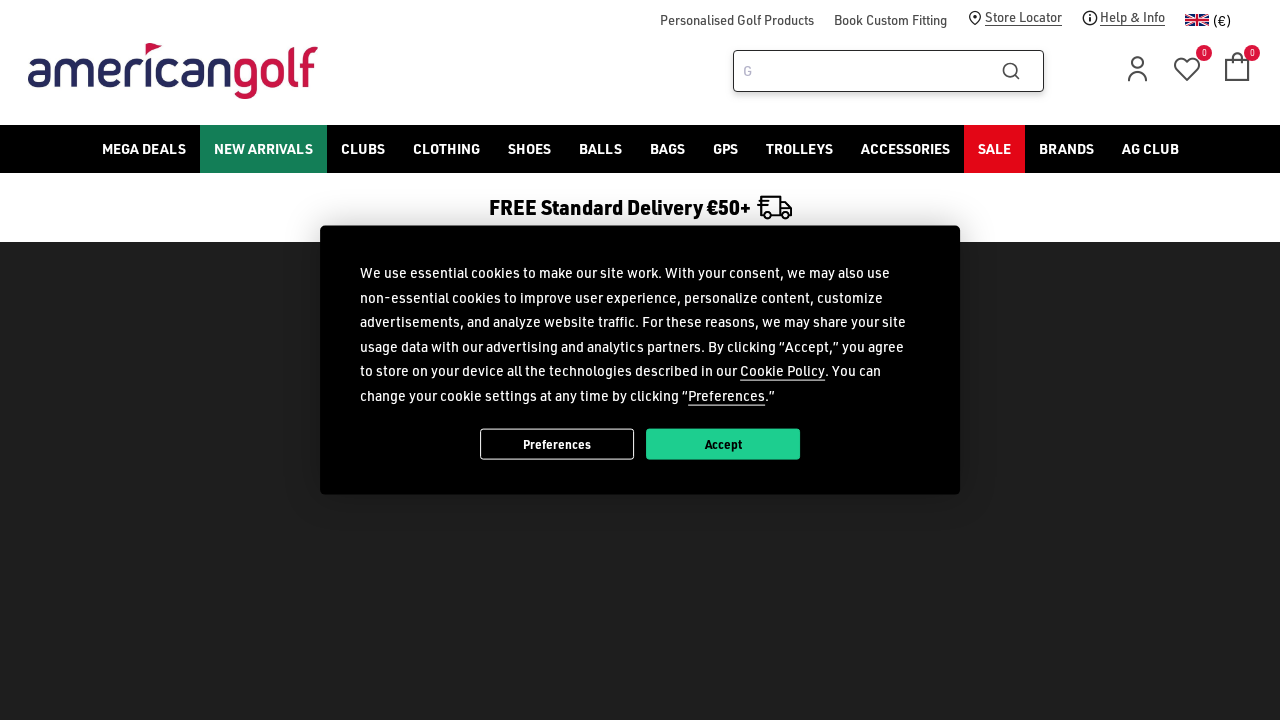

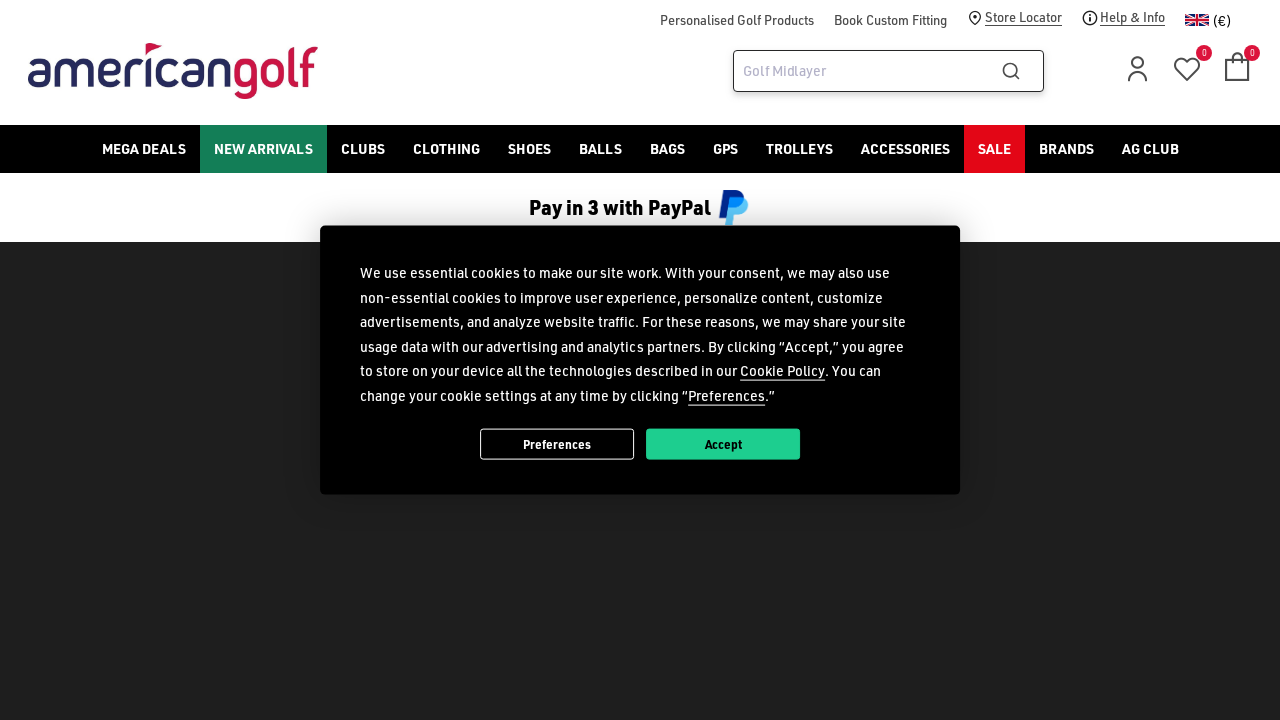